Tests nested iframe handling by navigating into an iframe within an iframe and entering text into an input field

Starting URL: https://demo.automationtesting.in/Frames.html

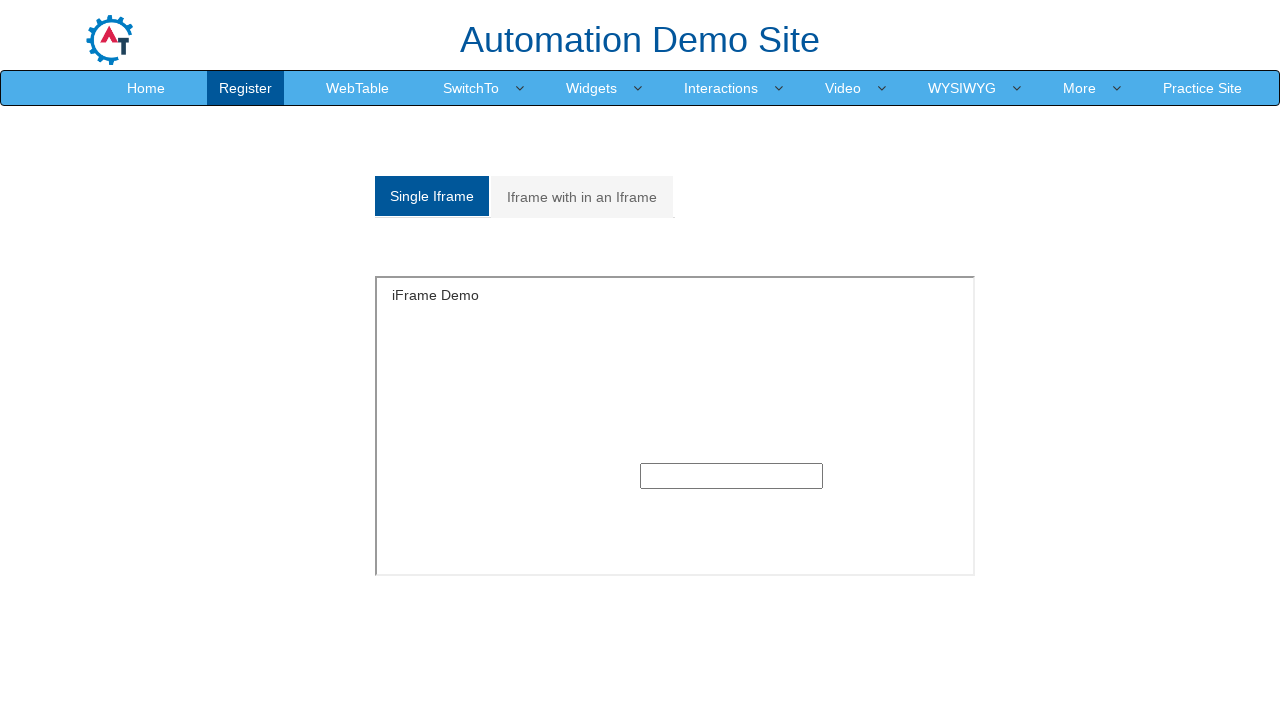

Clicked on 'Iframe with in an Iframe' tab at (582, 197) on a:has-text('Iframe with in an Iframe')
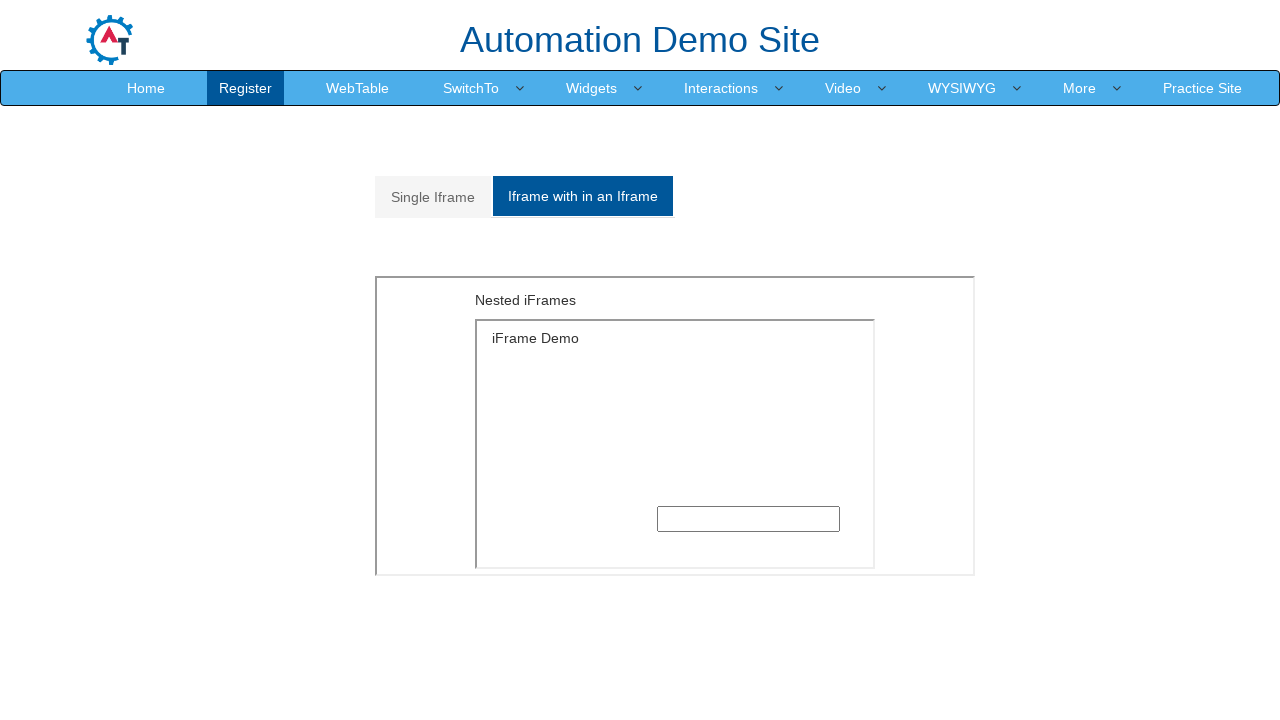

Located outer iframe with src='MultipleFrames.html'
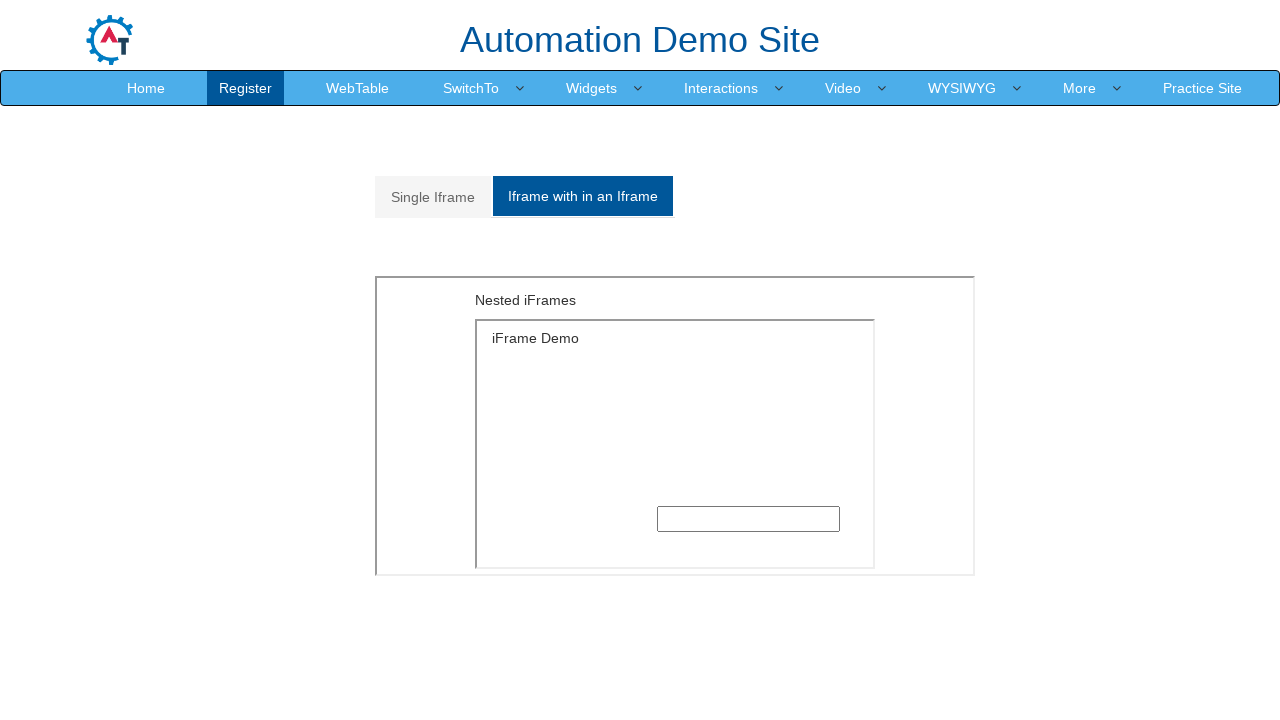

Located inner iframe with src='SingleFrame.html' within outer iframe
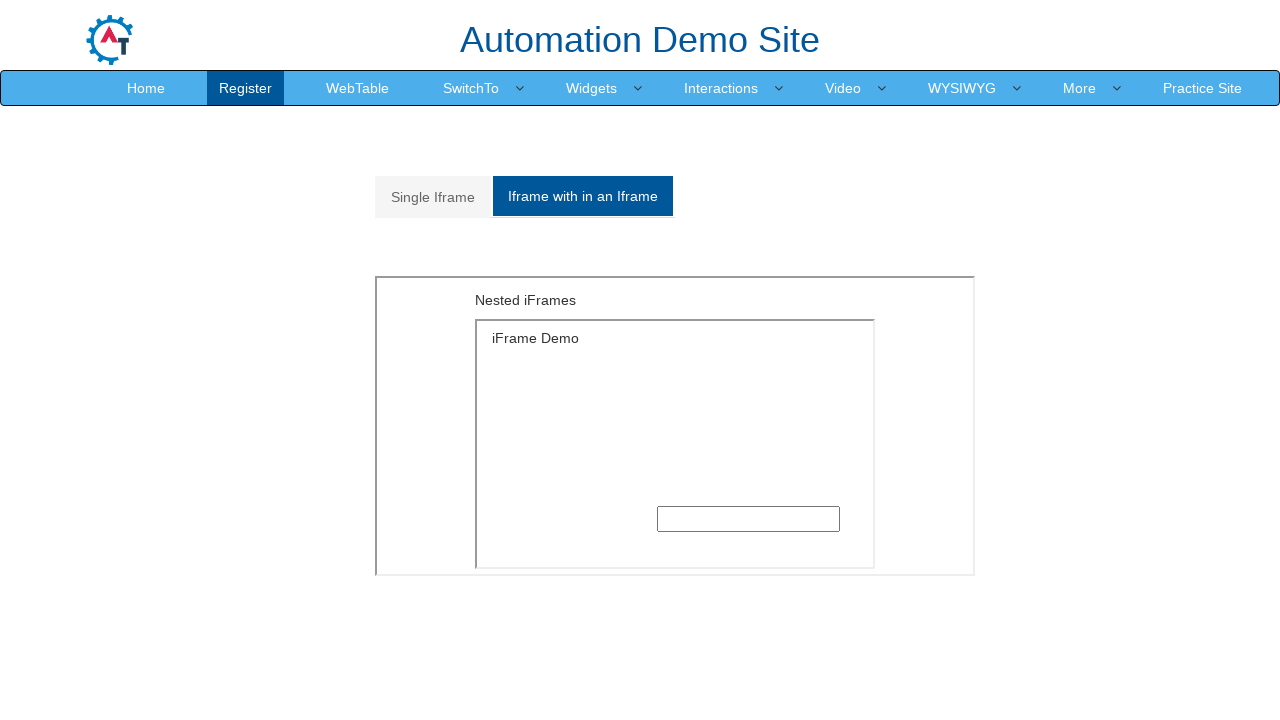

Filled text input field in nested iframe with 'asdfghj' on iframe[src='MultipleFrames.html'] >> internal:control=enter-frame >> iframe[src=
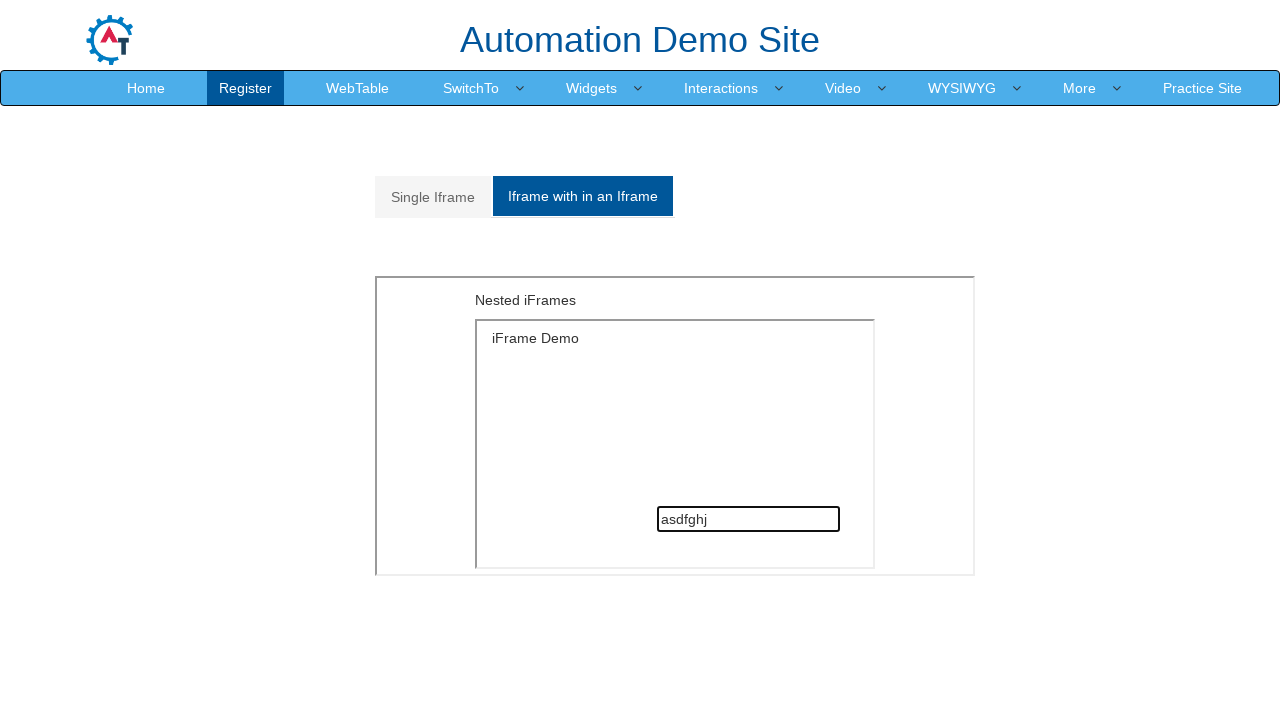

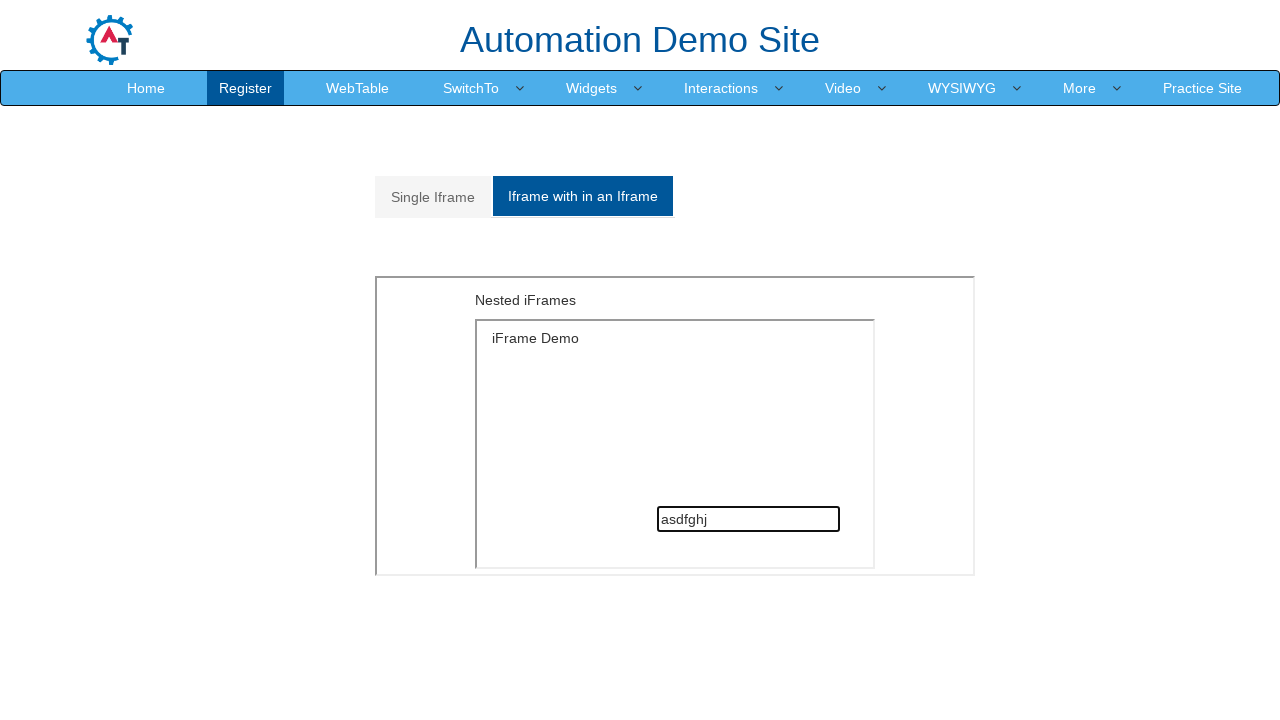